Tests a math puzzle form by extracting a value from an element's attribute, calculating a mathematical formula result, filling it into an answer field, checking two checkboxes, and submitting the form.

Starting URL: http://suninjuly.github.io/get_attribute.html

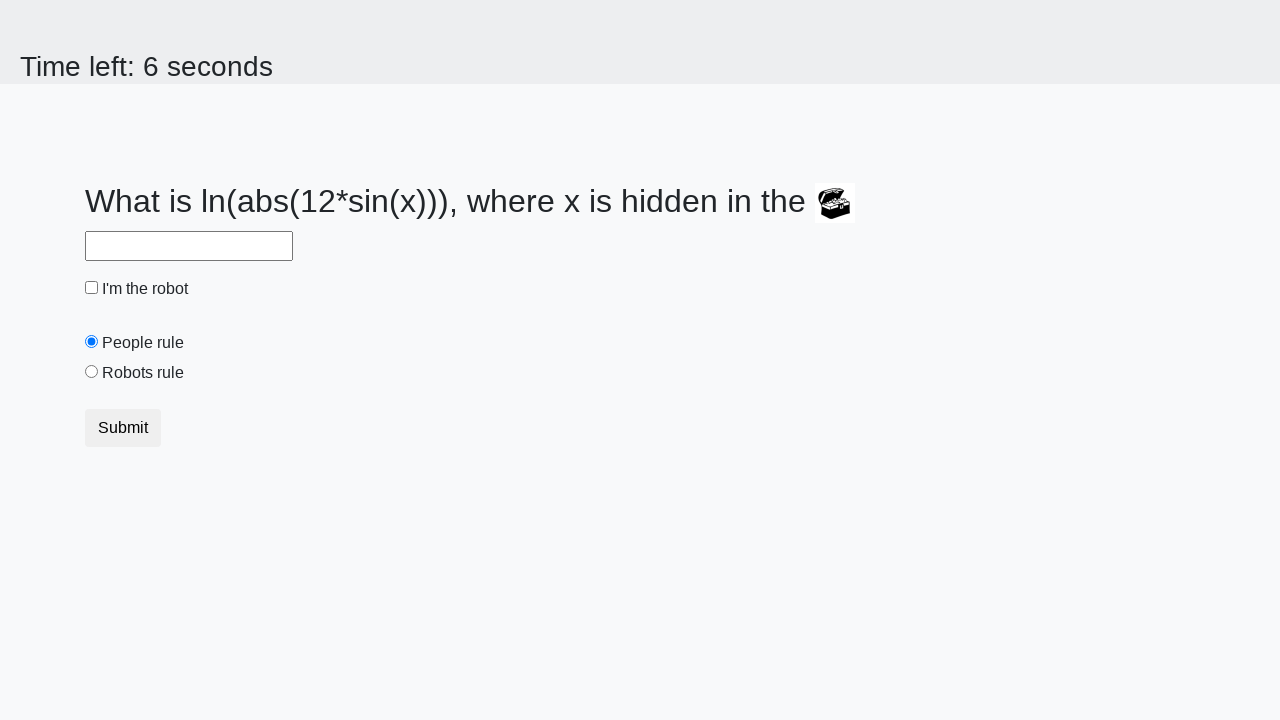

Retrieved valuex attribute from treasure element
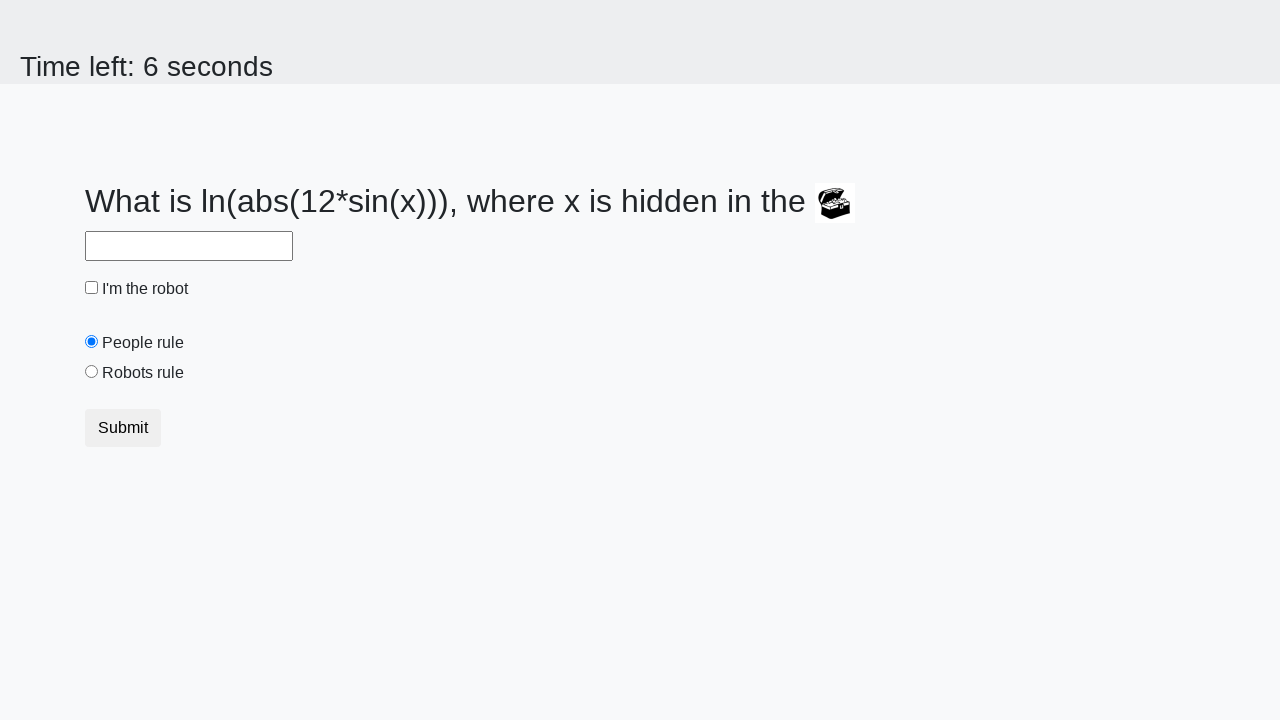

Calculated answer using formula: -2.2422832386981817
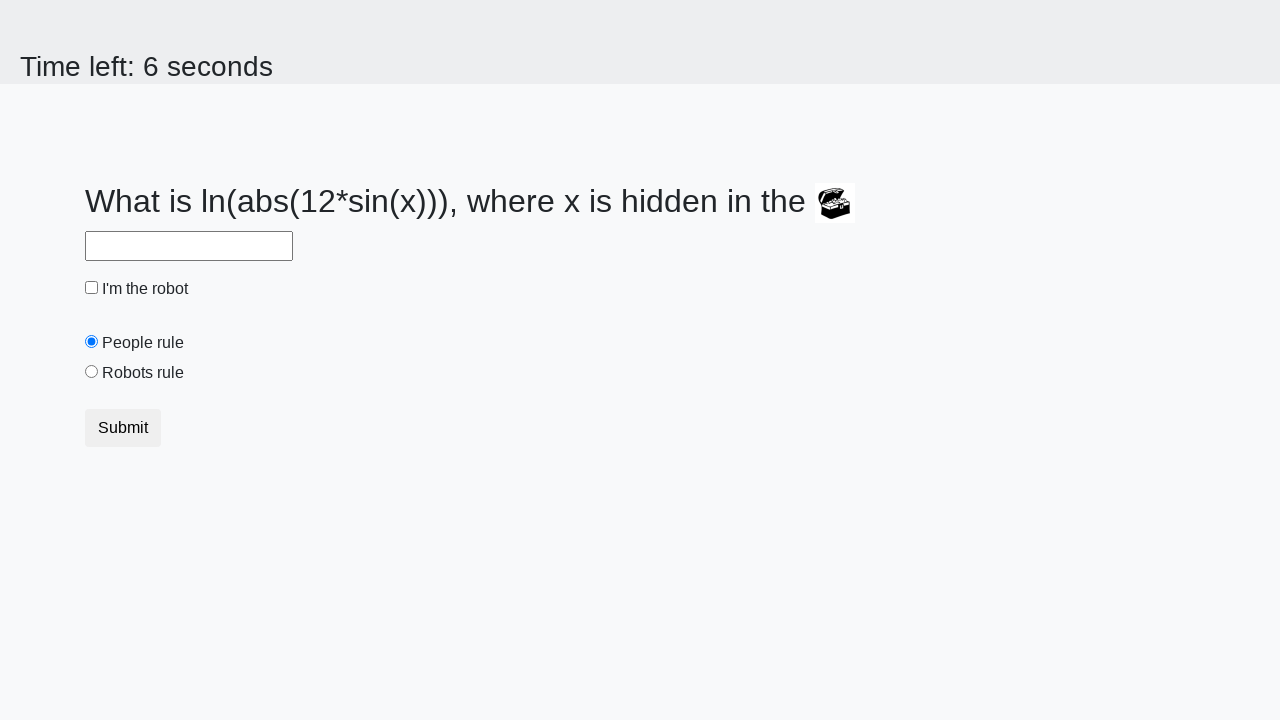

Filled answer field with calculated result on #answer
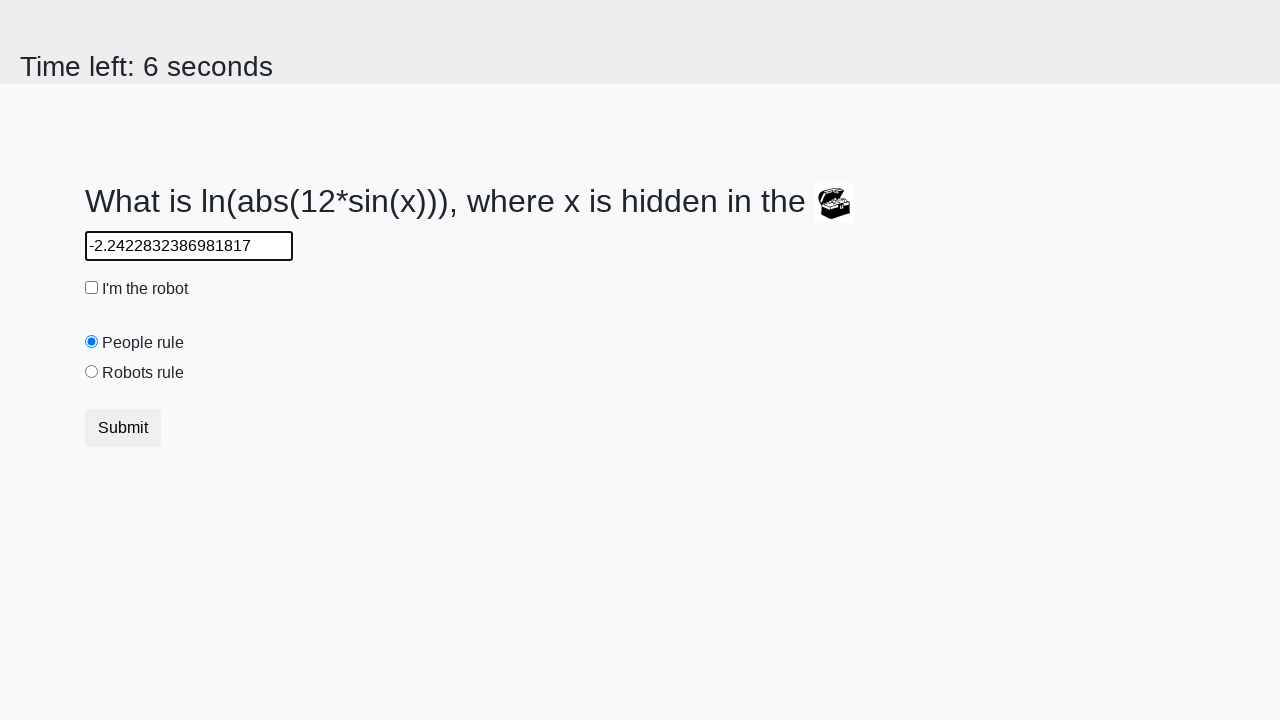

Checked the robot checkbox at (92, 288) on #robotCheckbox
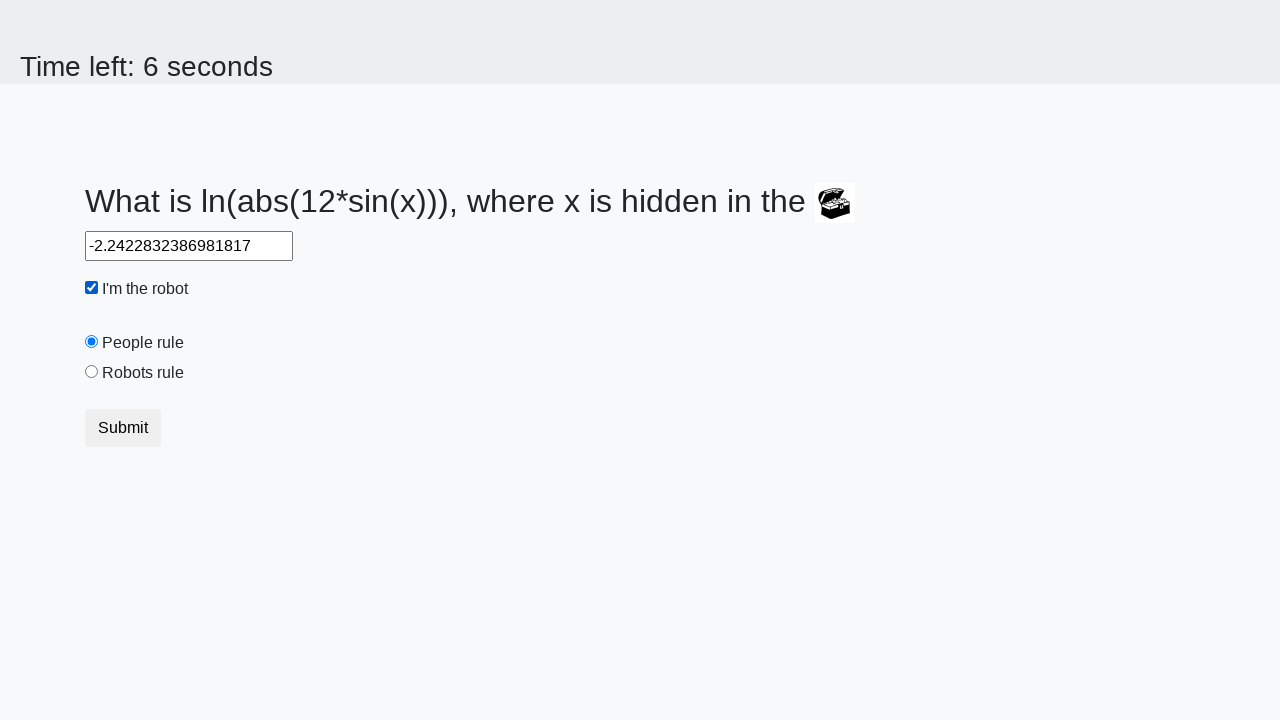

Checked the robots rule checkbox at (92, 372) on #robotsRule
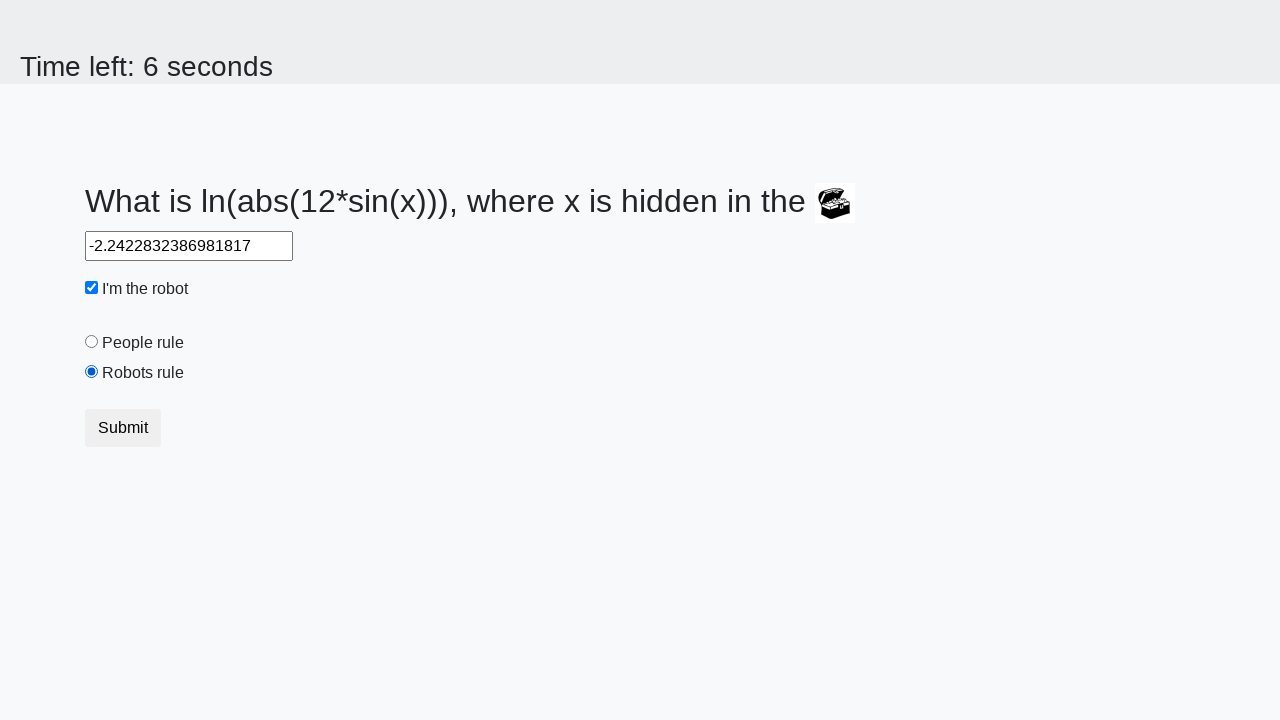

Clicked submit button to submit form at (123, 428) on button[type="submit"]
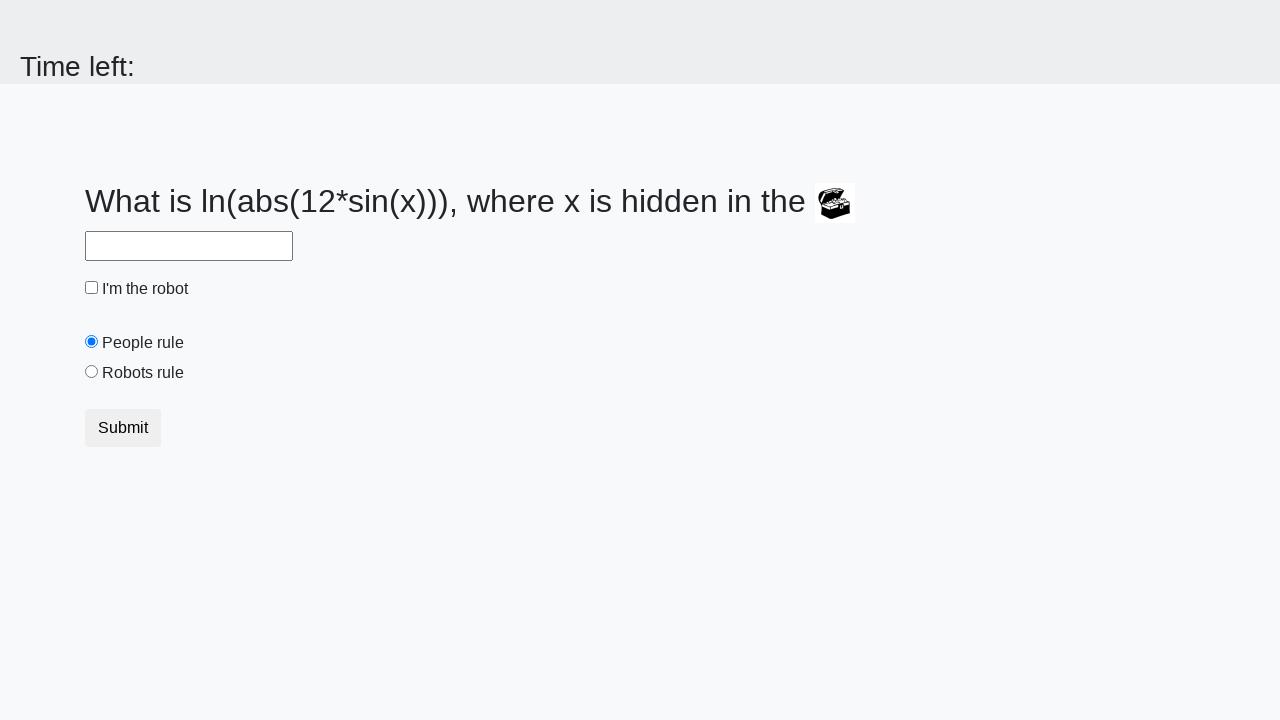

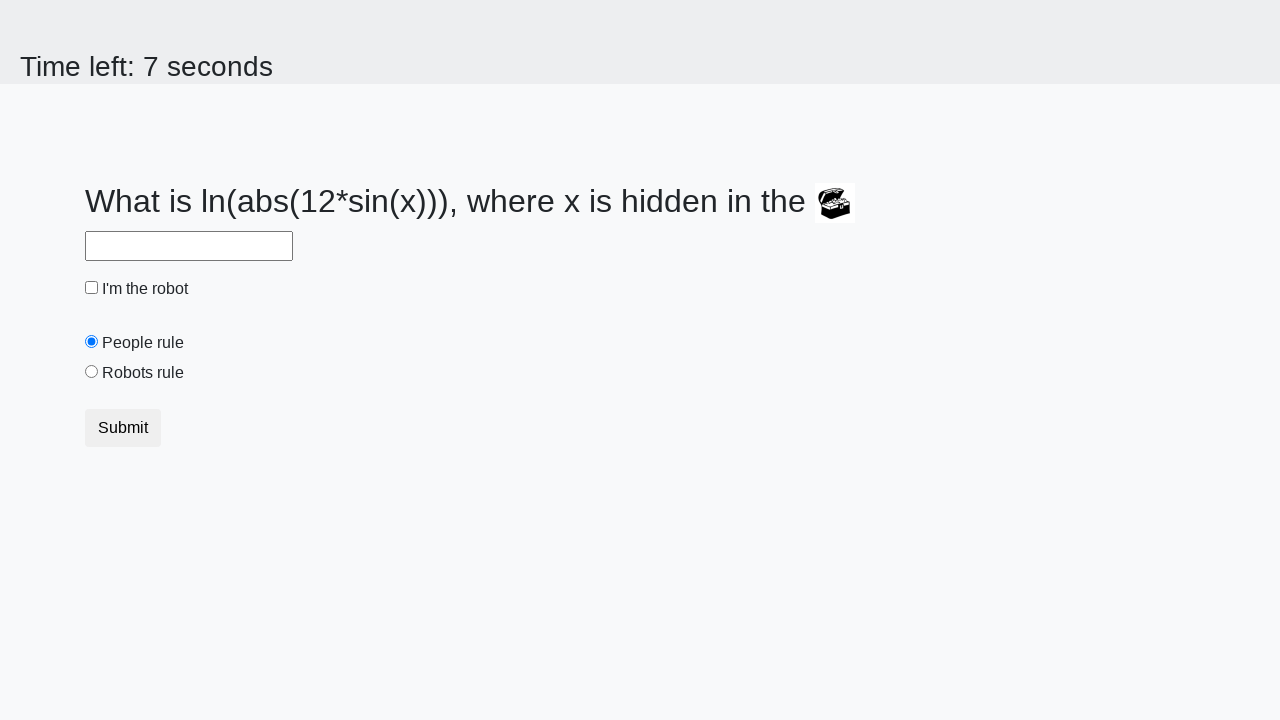